Navigates to DevOps Basics course page and verifies the page title

Starting URL: https://itca.if.ua/courses/devops-basics/

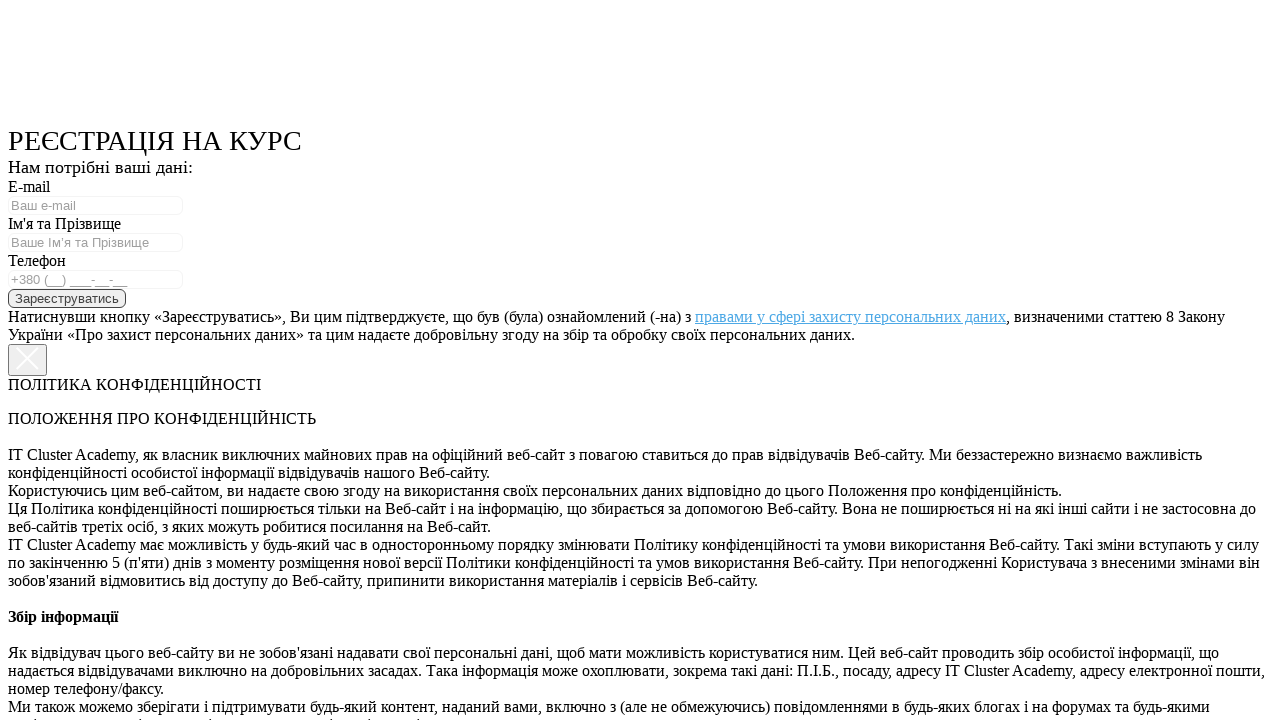

Navigated to DevOps Basics course page
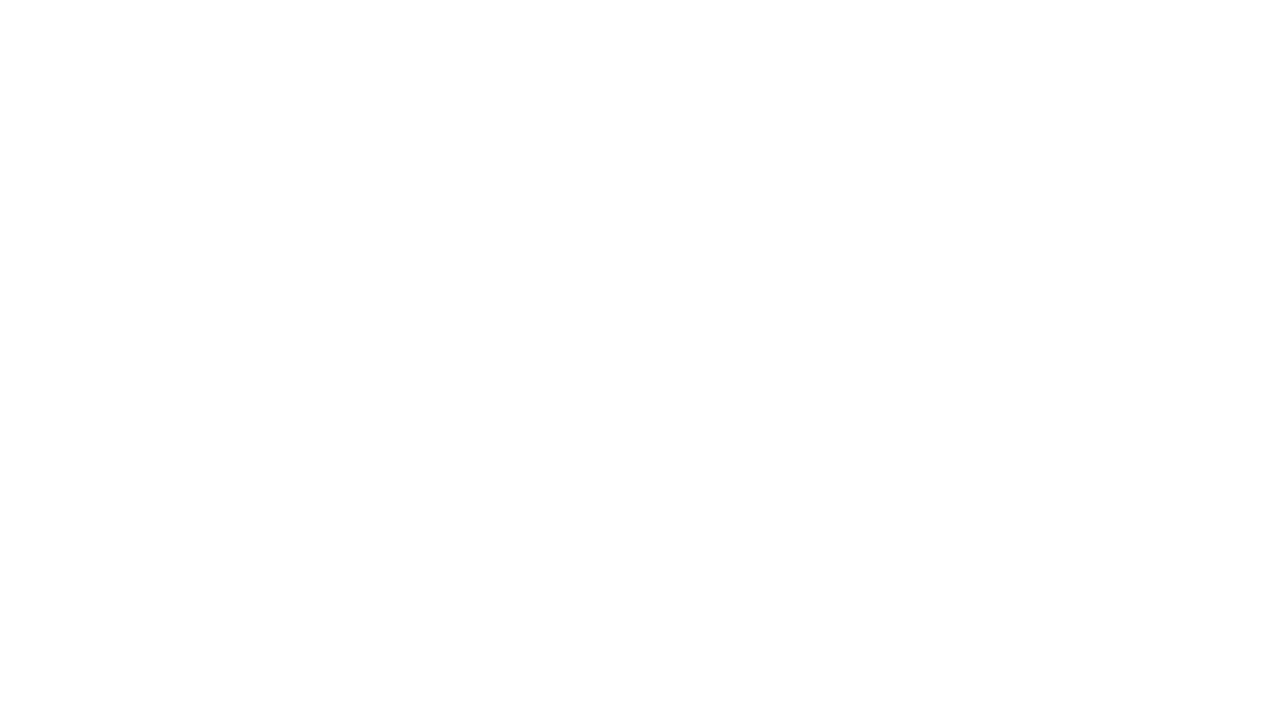

Verified page title is 'DevOps Basics'
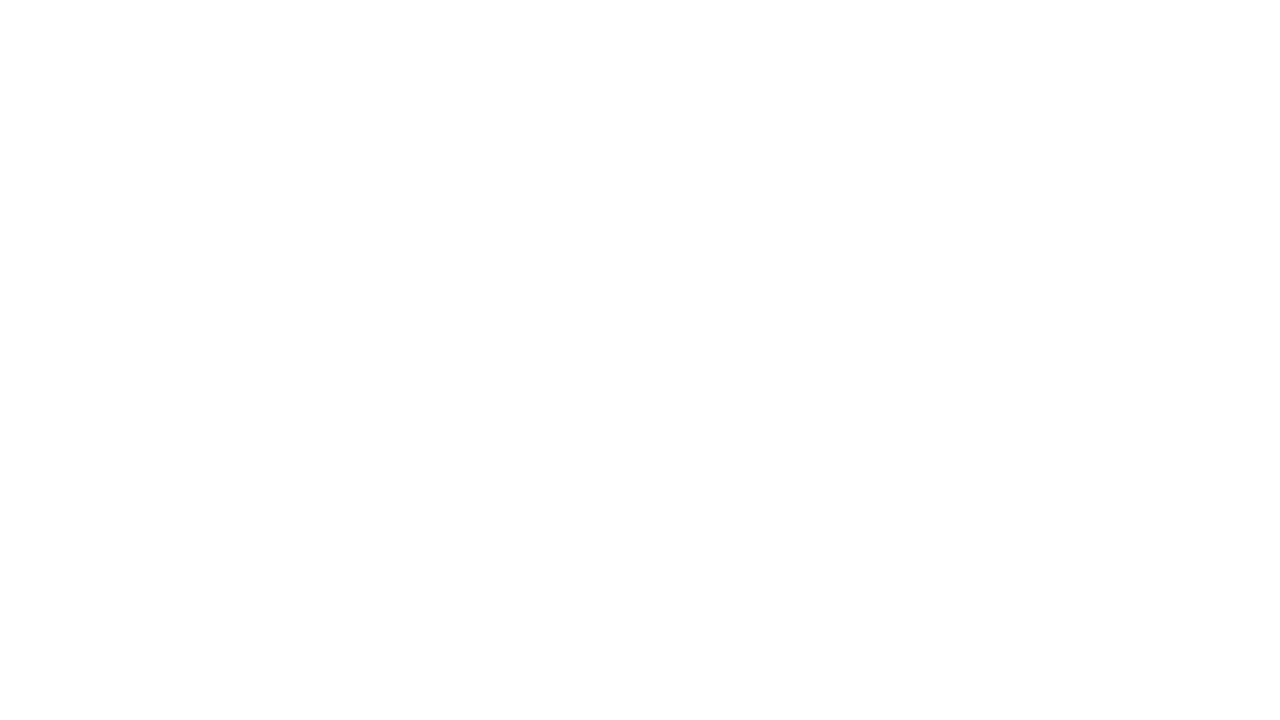

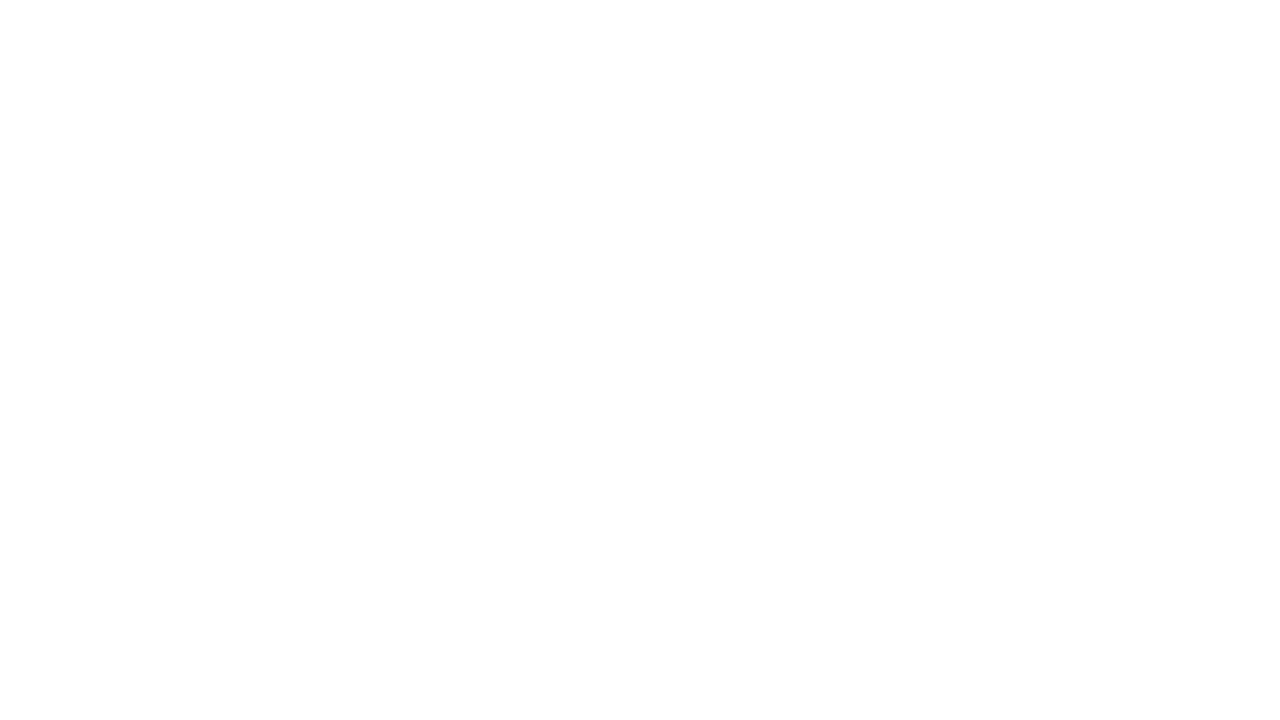